Tests fluent wait functionality by waiting for a countdown timer to reach "00" at the end

Starting URL: https://automationfc.github.io/fluent-wait/

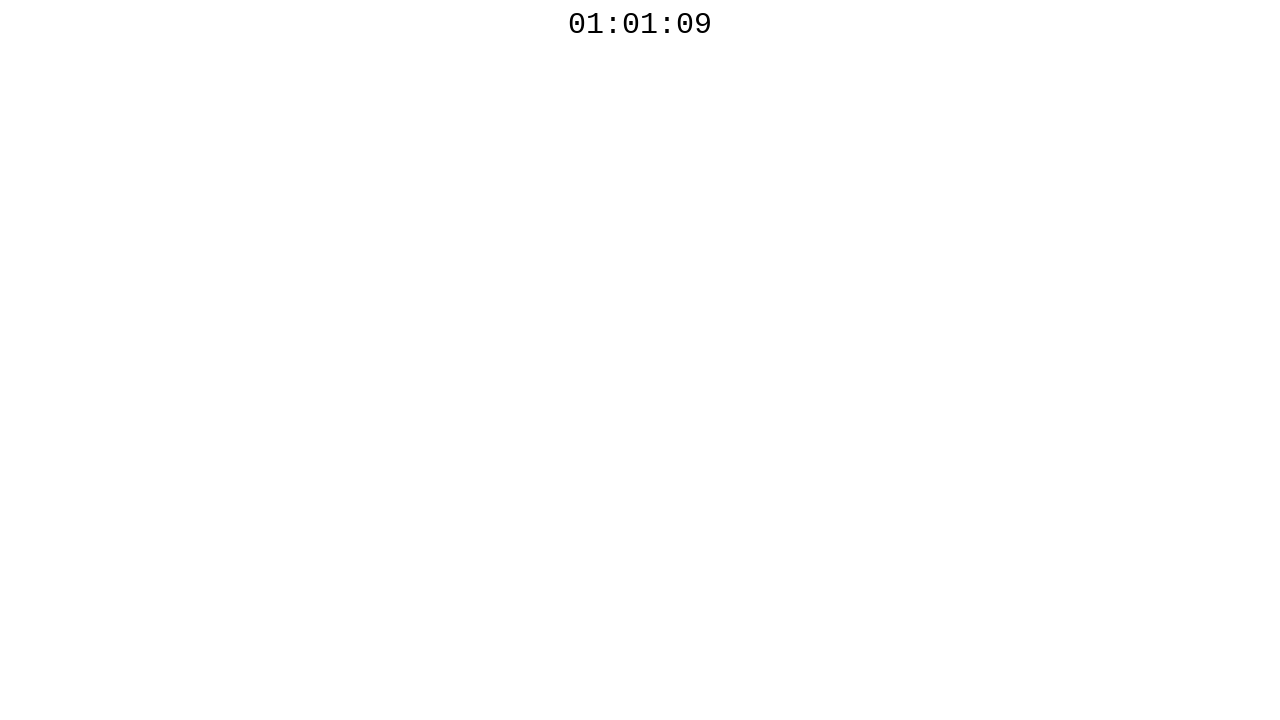

Waited for countdown timer element to be present
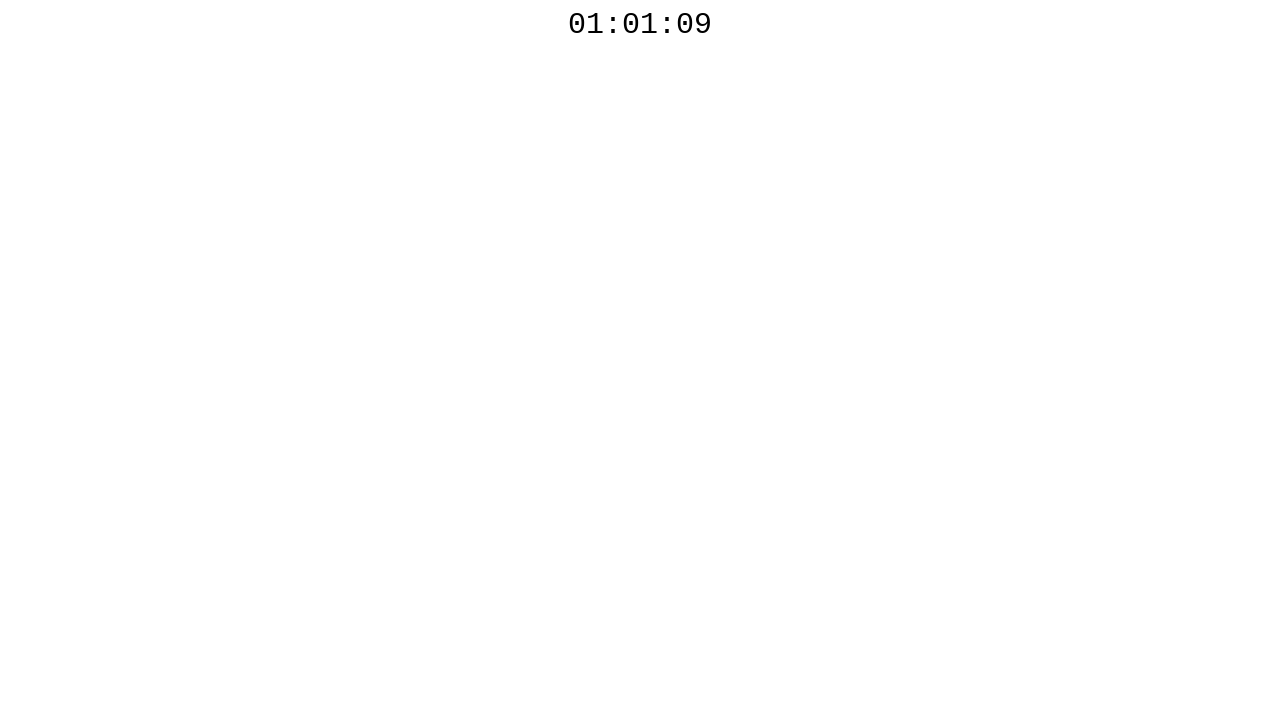

Countdown timer reached '00' - fluent wait condition satisfied
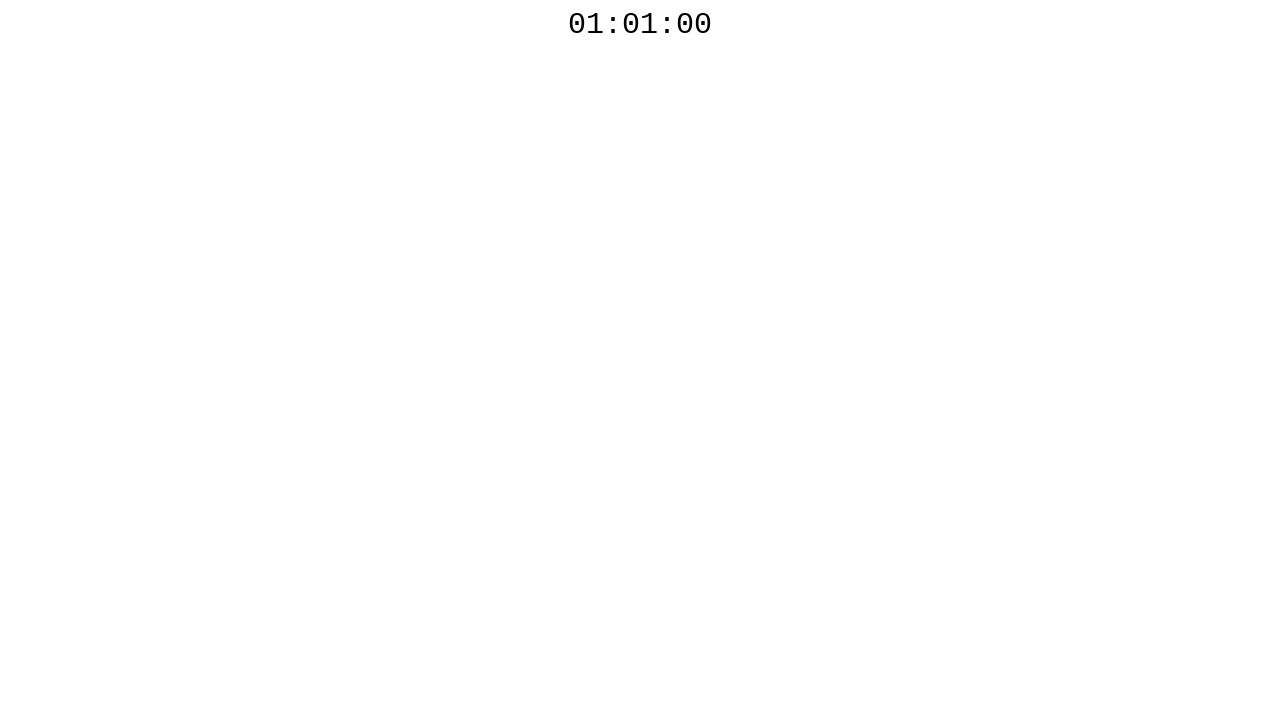

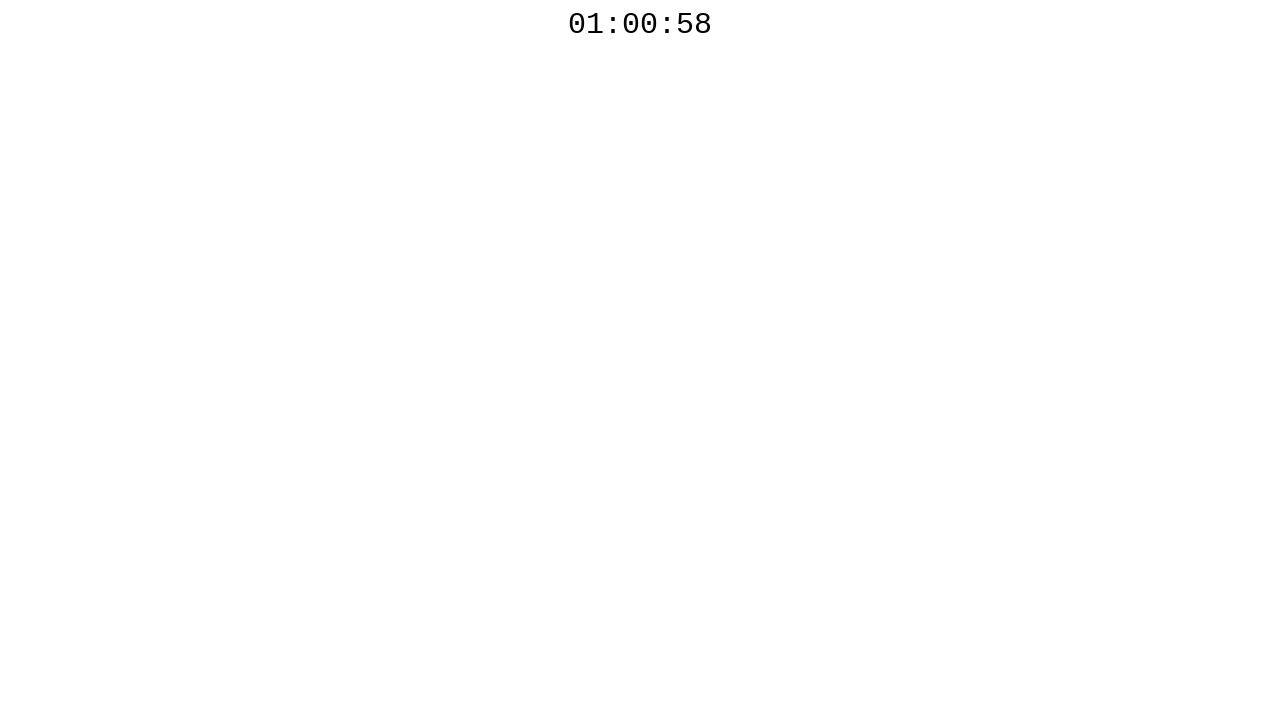